Tests opening a new browser window by navigating to a website, opening a new window, navigating to a different page in that window, and verifying that two windows are open.

Starting URL: https://the-internet.herokuapp.com

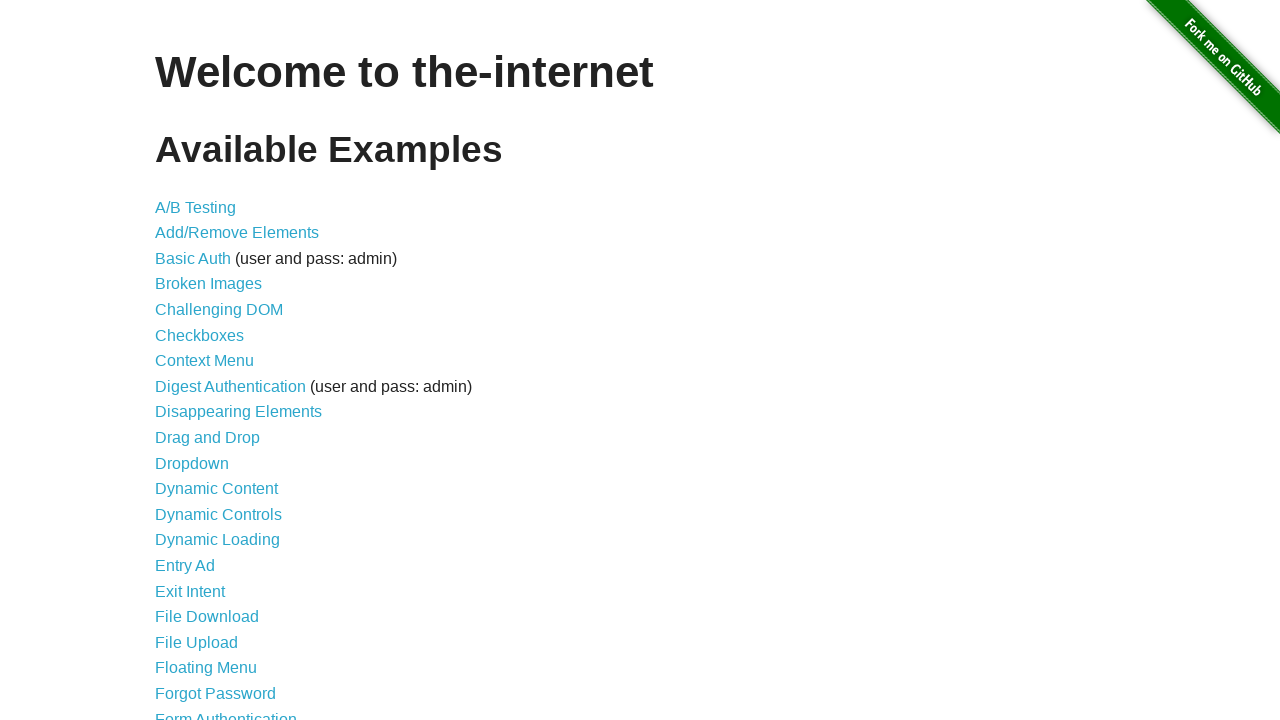

Opened a new browser window
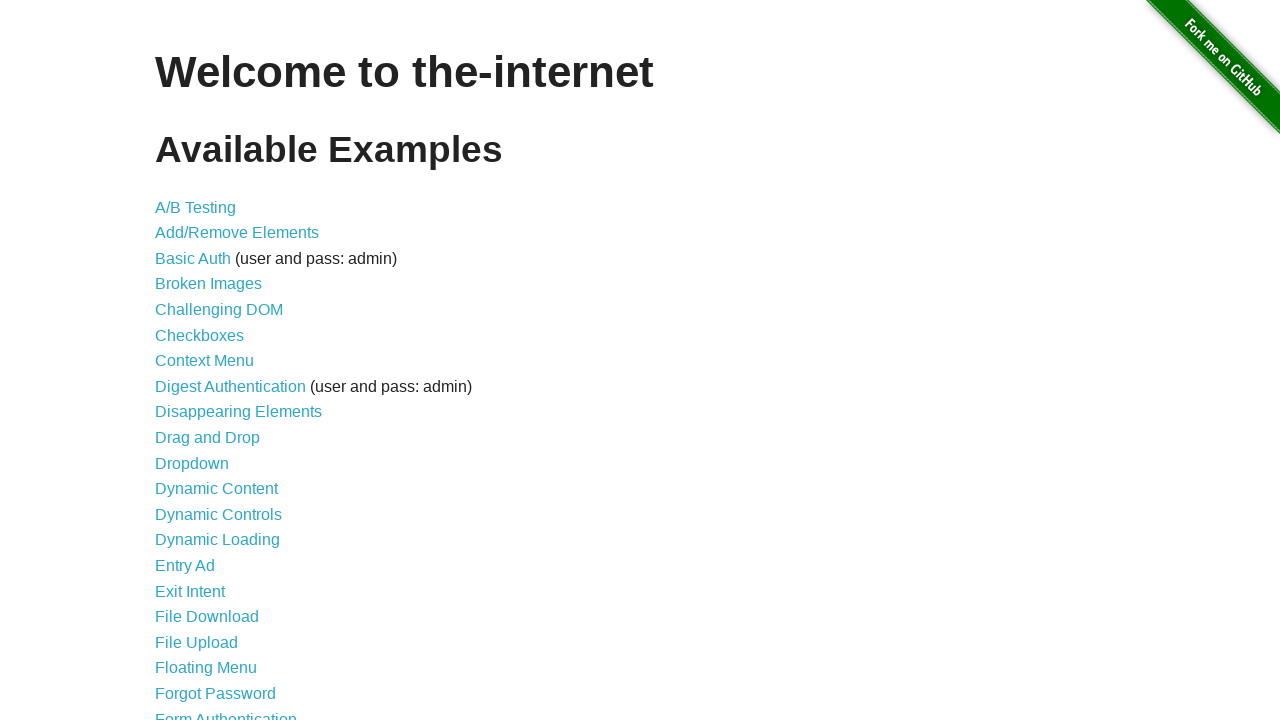

Navigated to typos page in new window
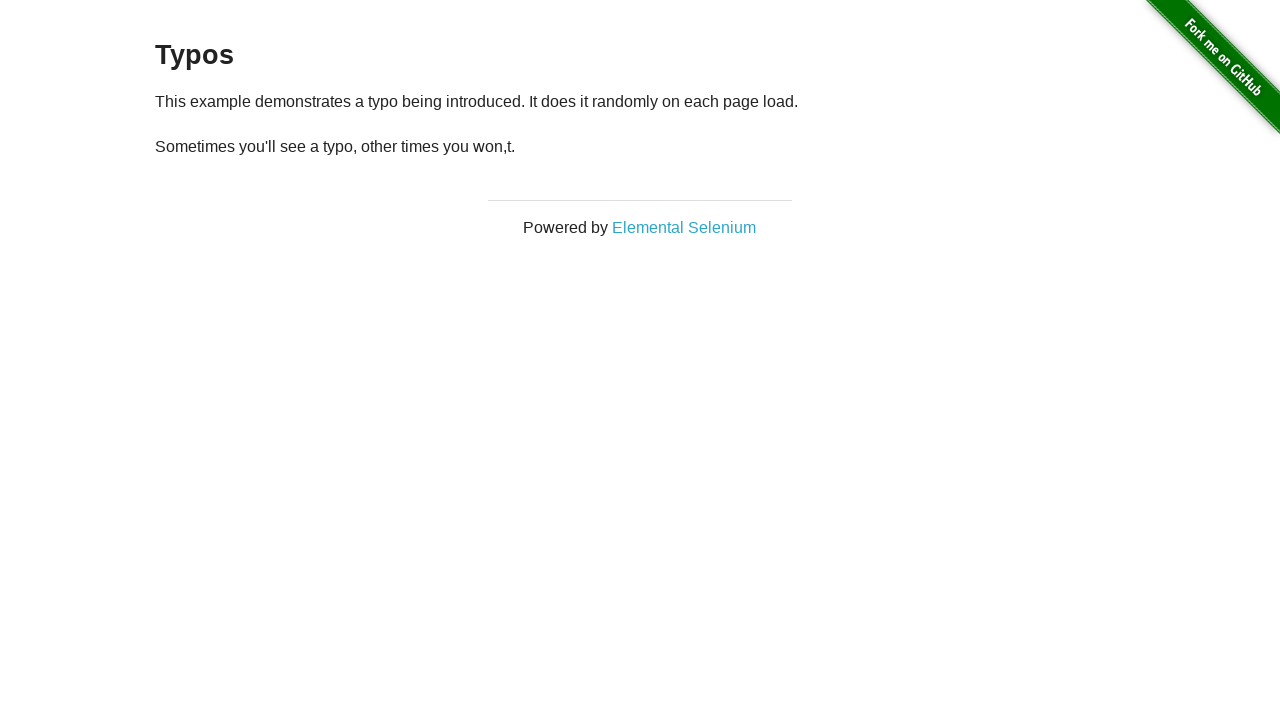

Verified 2 windows are open
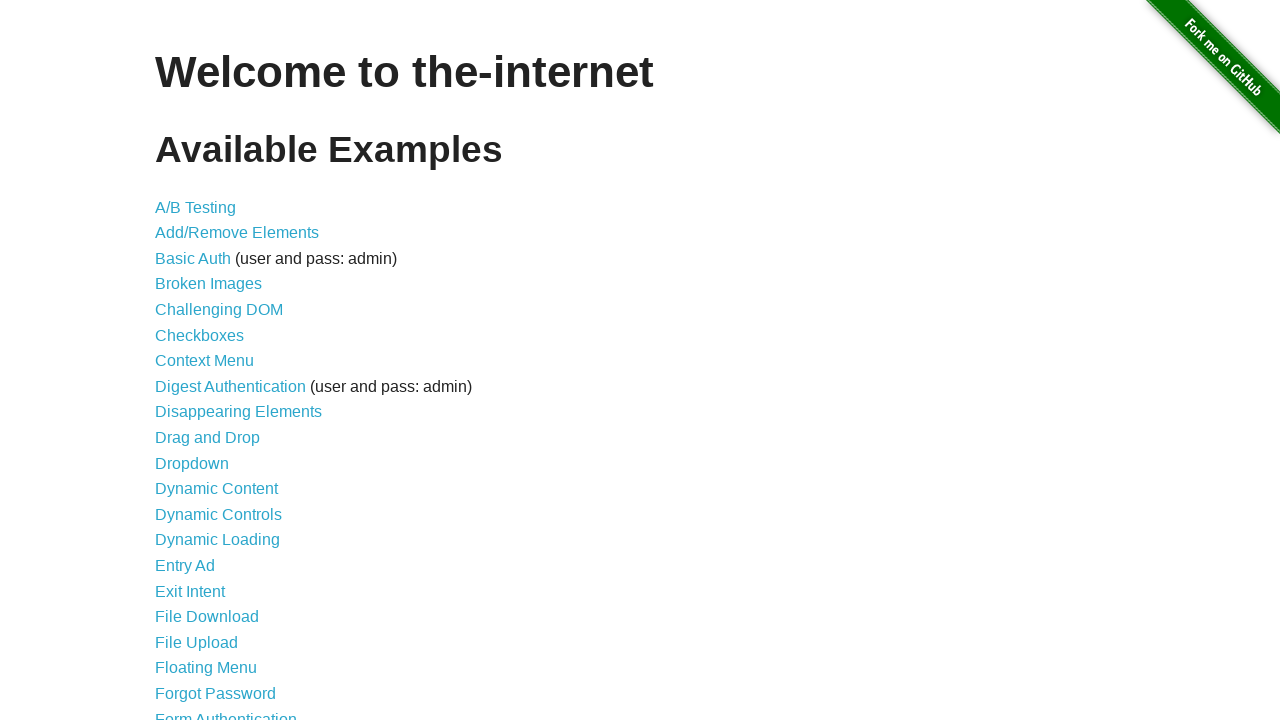

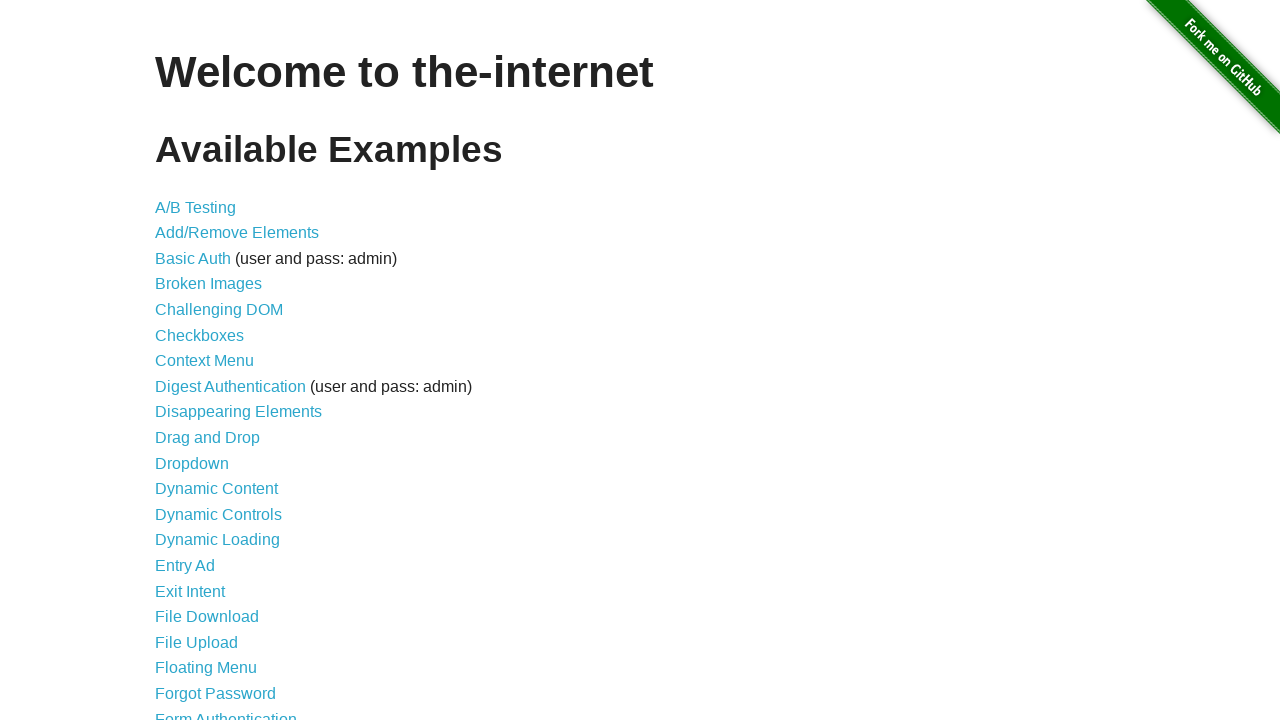